Tests jQuery UI selectable widget by selecting multiple items in a list using click and hold actions

Starting URL: https://jqueryui.com/selectable

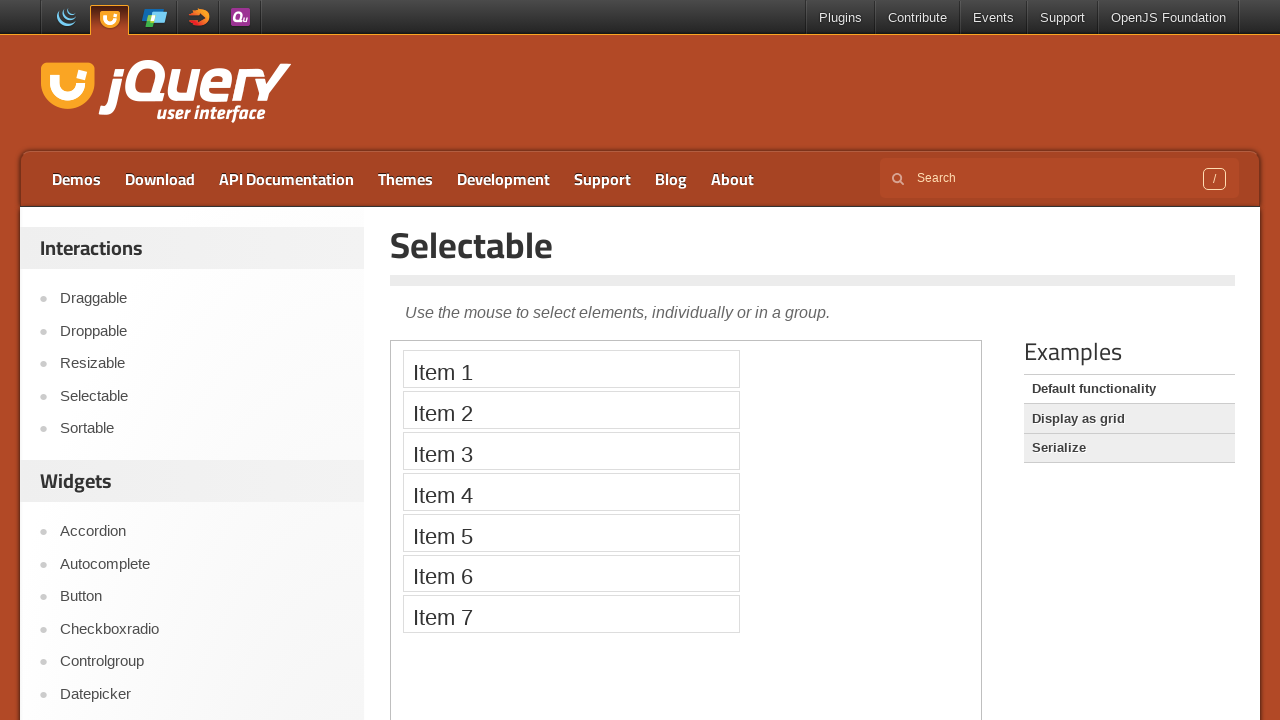

Located the iframe containing the selectable demo
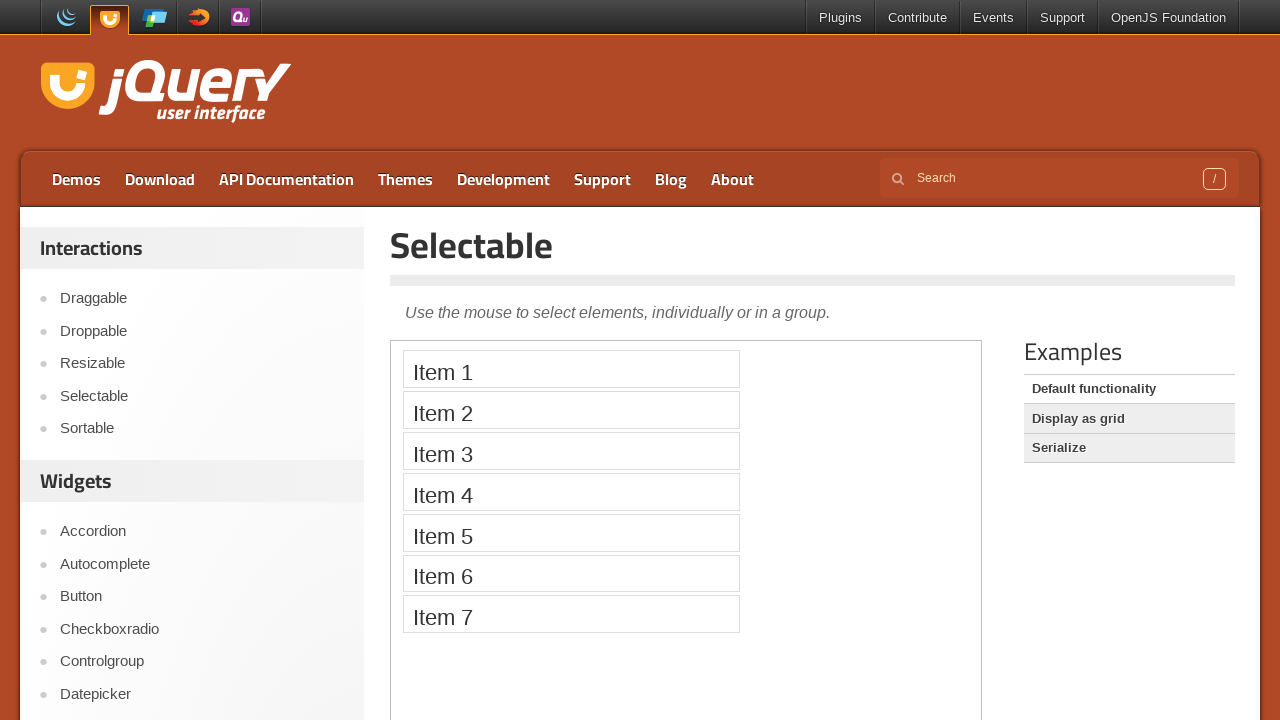

Waited 1 second for the demo to load
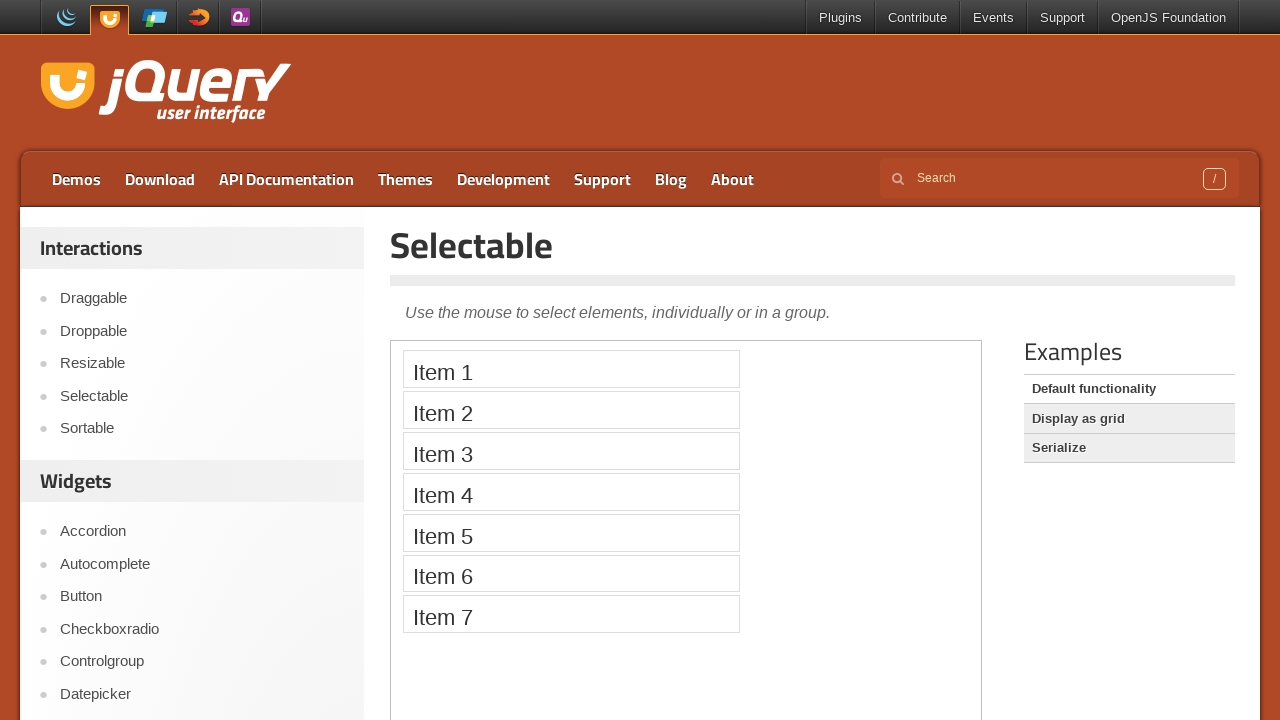

Located first selectable item
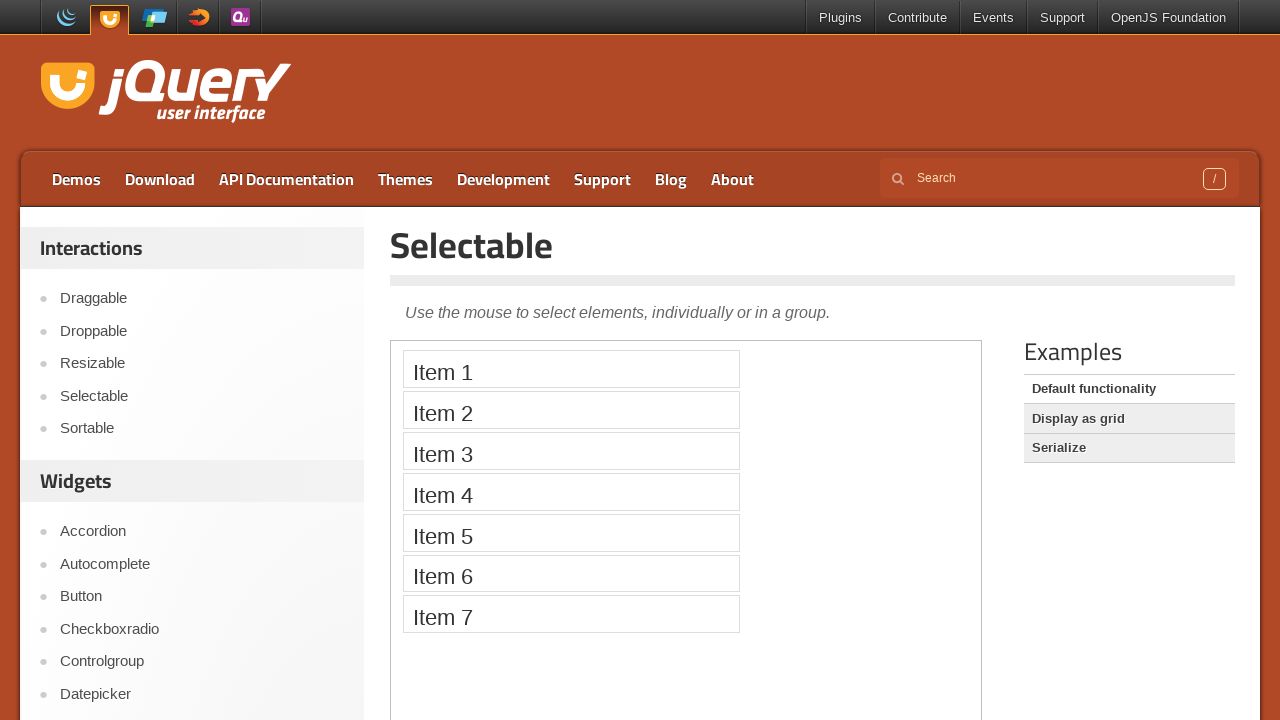

Located second selectable item
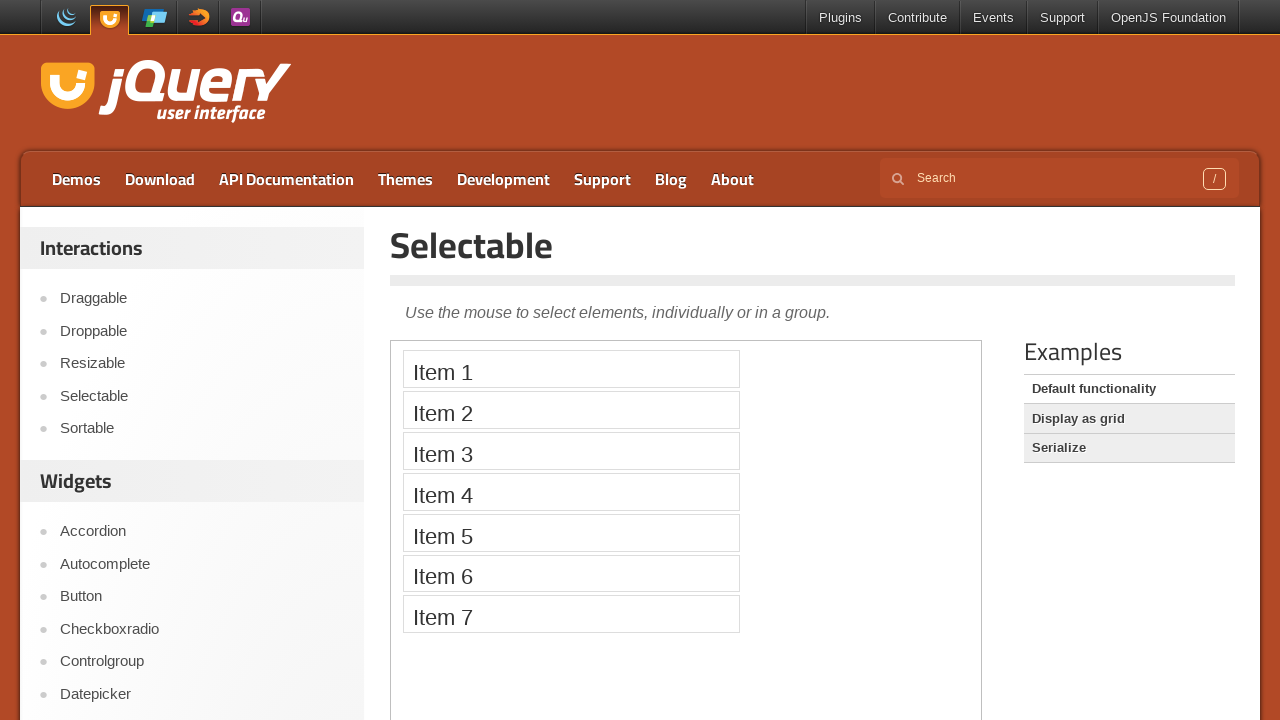

Located third selectable item
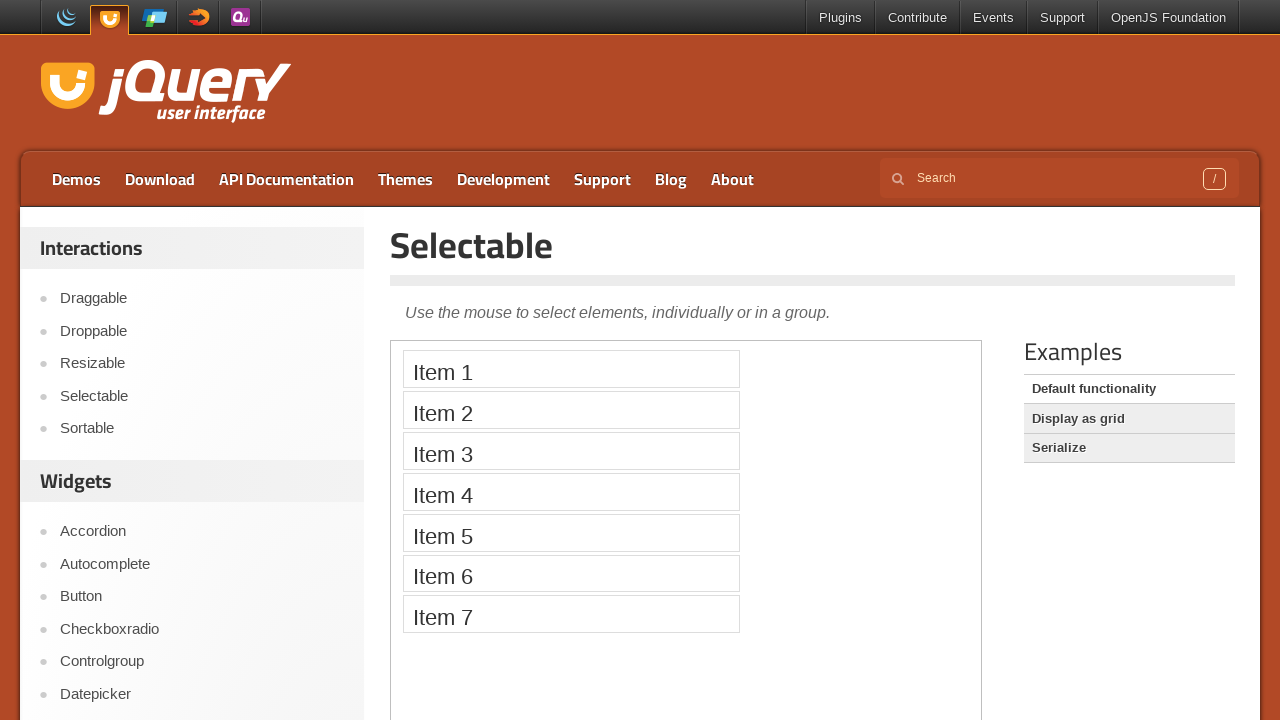

Pressed down Control key for multi-select
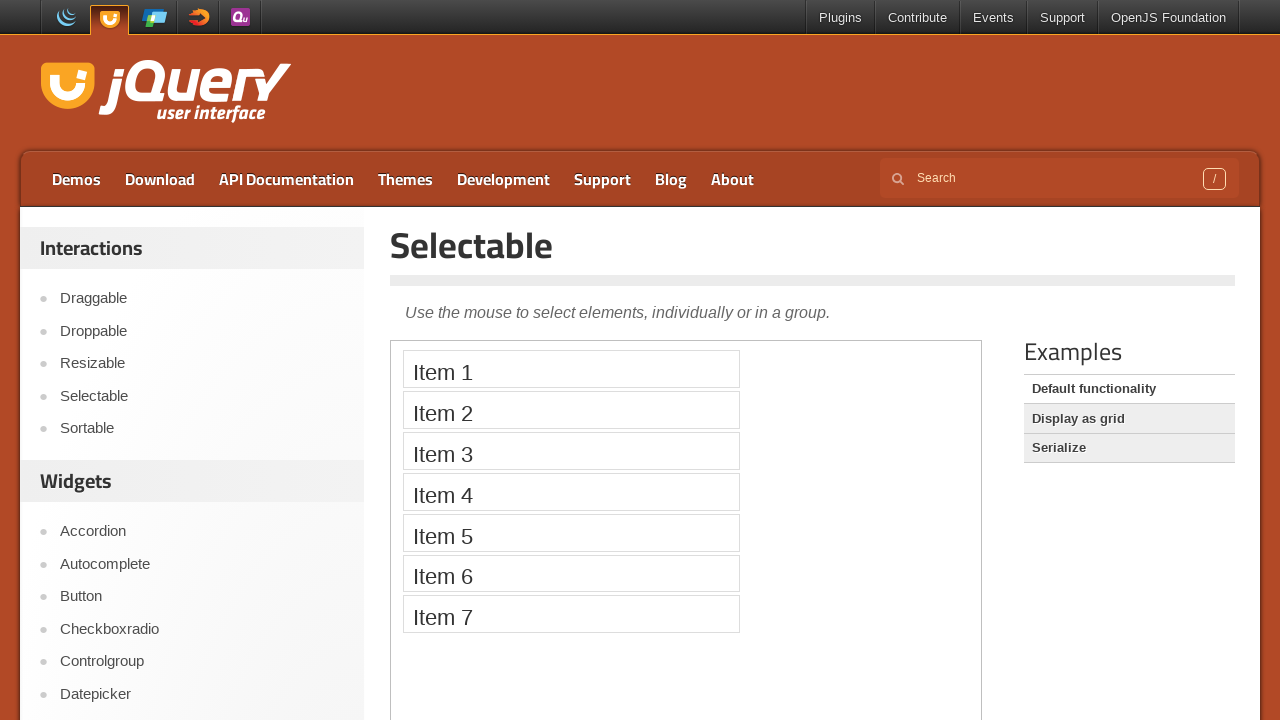

Clicked first selectable item while holding Control at (571, 369) on iframe >> nth=0 >> internal:control=enter-frame >> #selectable li >> nth=0
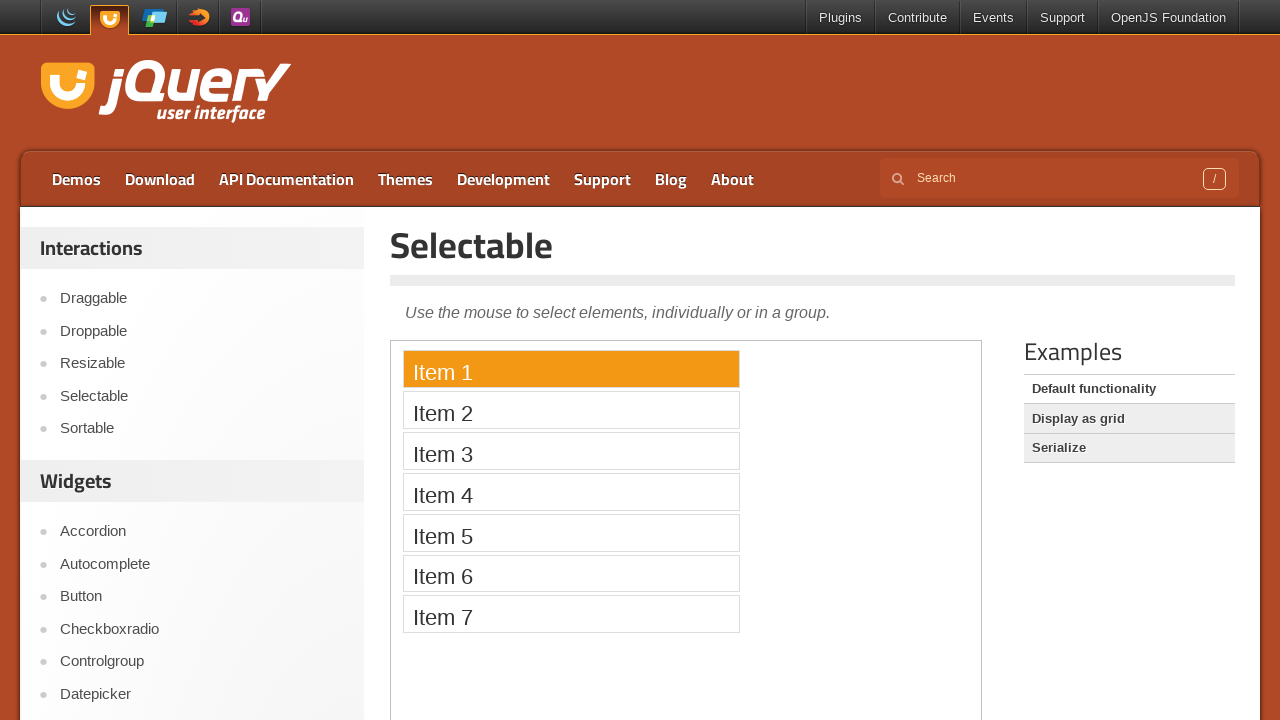

Clicked second selectable item while holding Control at (571, 410) on iframe >> nth=0 >> internal:control=enter-frame >> #selectable li >> nth=1
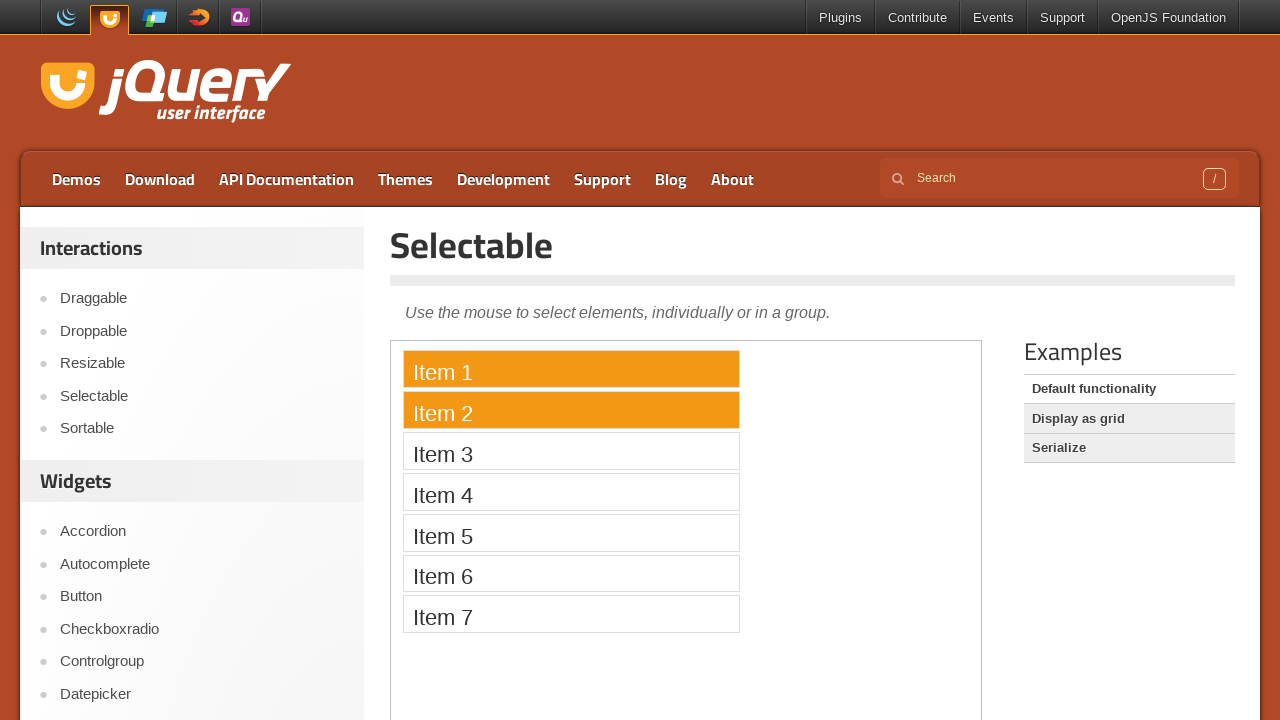

Clicked third selectable item while holding Control at (571, 451) on iframe >> nth=0 >> internal:control=enter-frame >> #selectable li >> nth=2
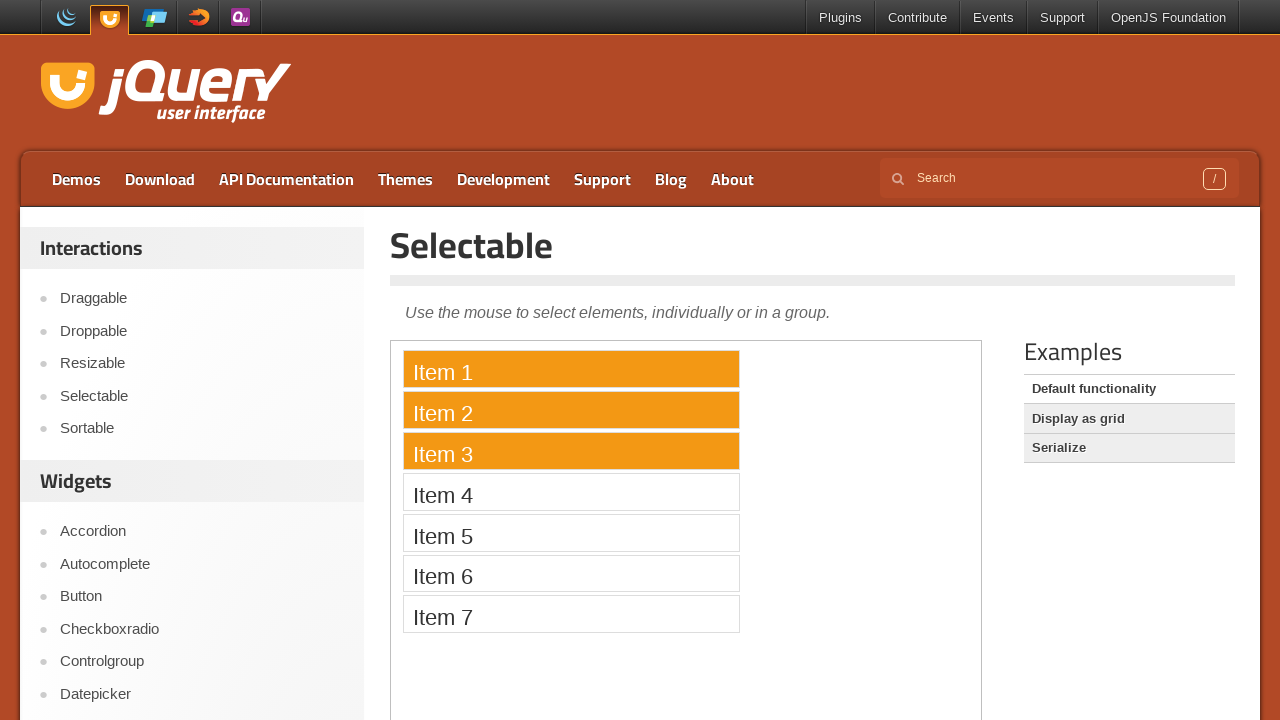

Released Control key after selecting multiple items
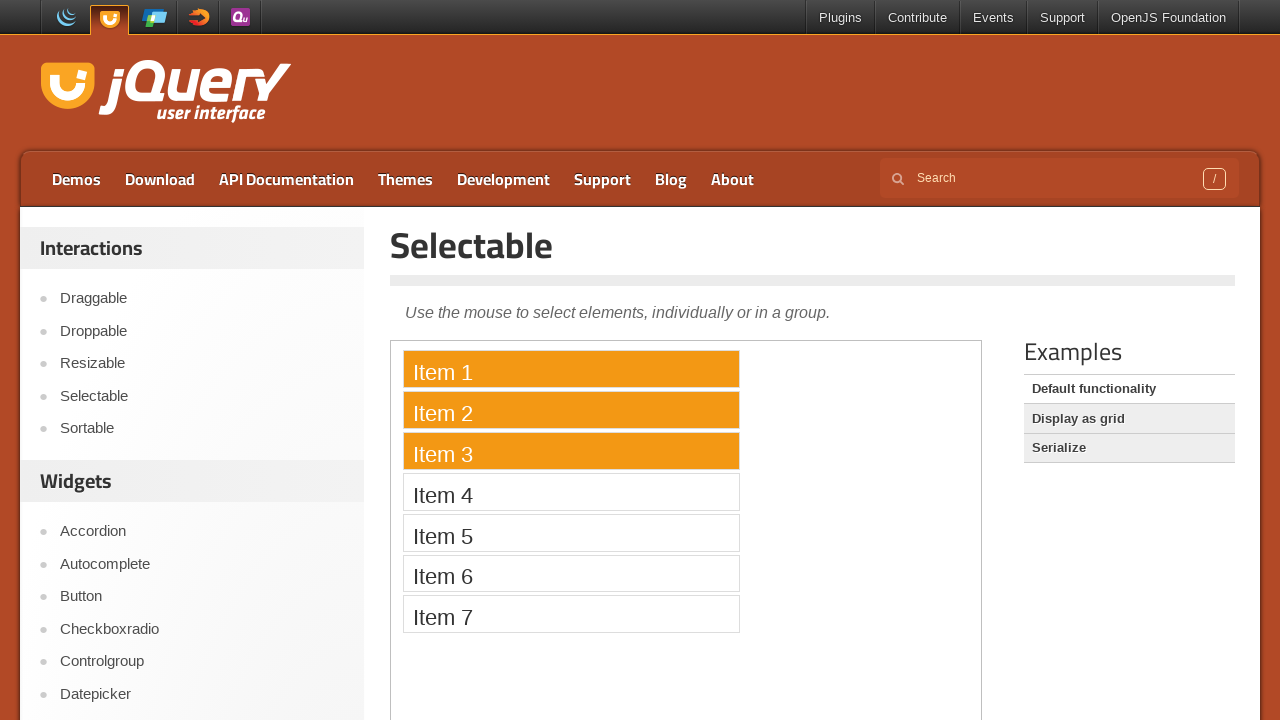

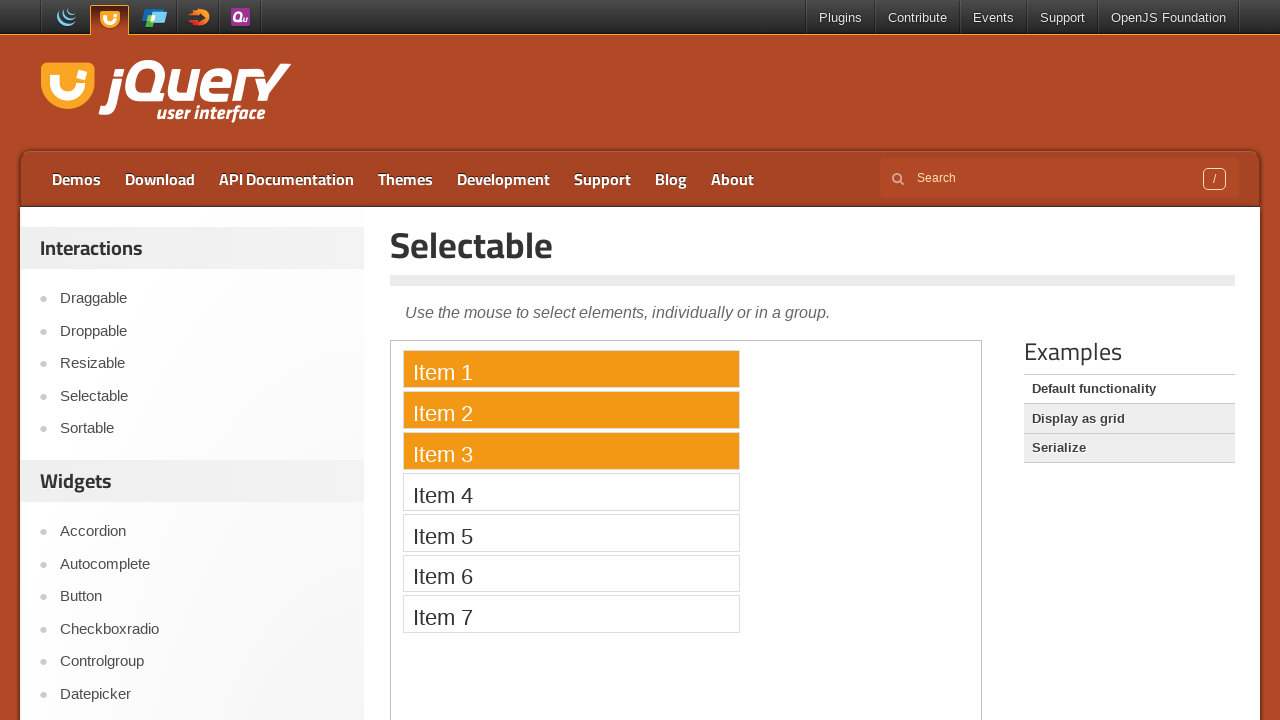